Tests the language change functionality on NHL.com by clicking the language button and selecting German (Deutsch) as the language option

Starting URL: https://nhl.com

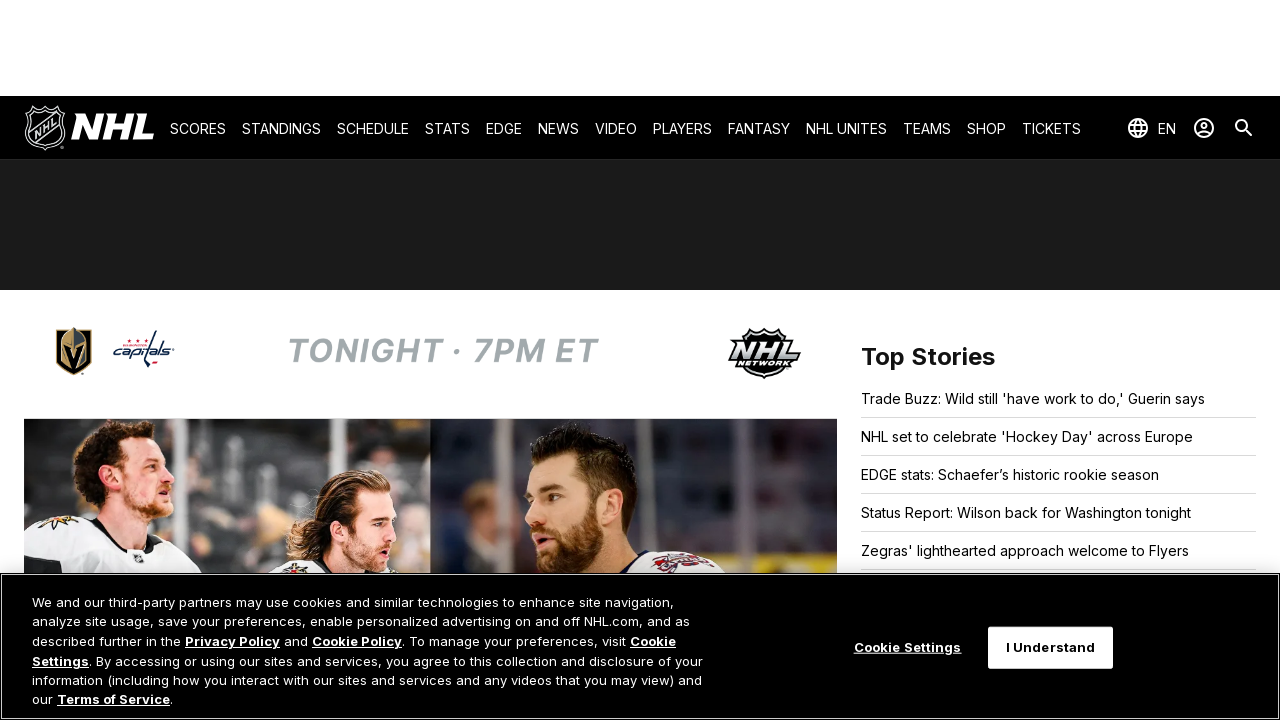

Clicked language switch button at (1151, 128) on button[aria-controls*='language-switch']
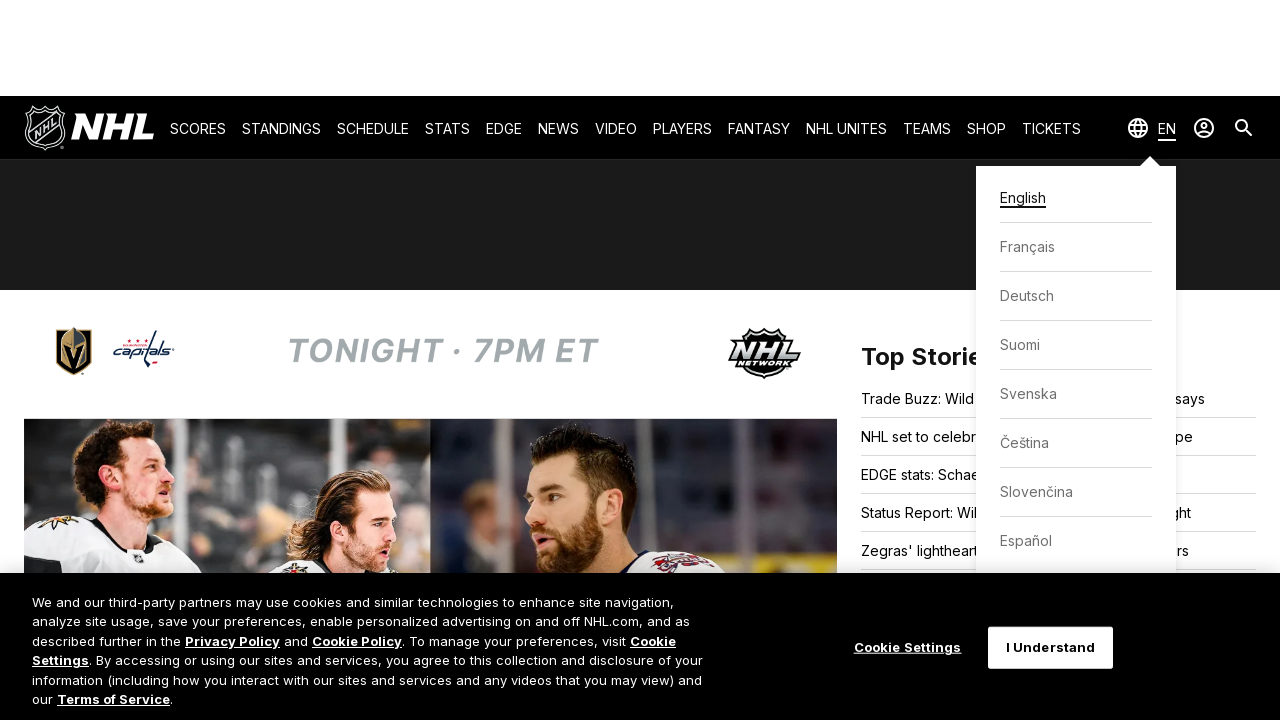

Selected German (Deutsch) language option at (1027, 296) on xpath=//span[text()='Deutsch']
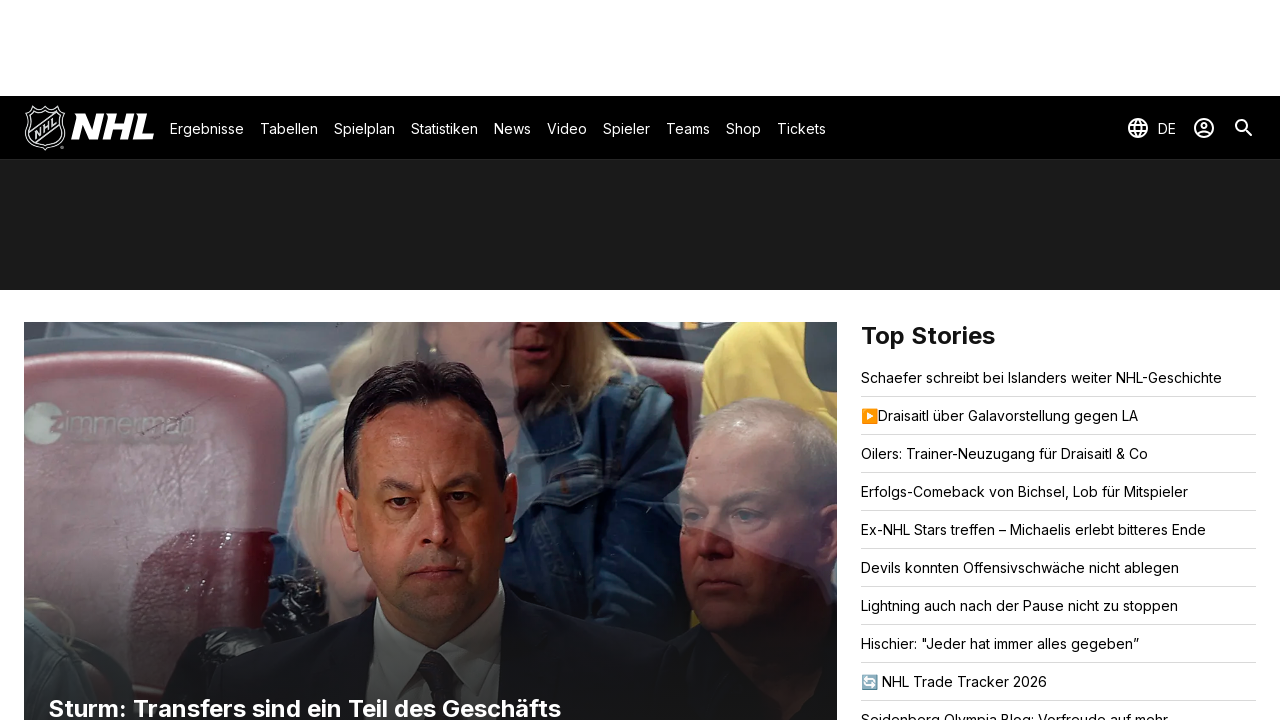

Page loaded with German language setting
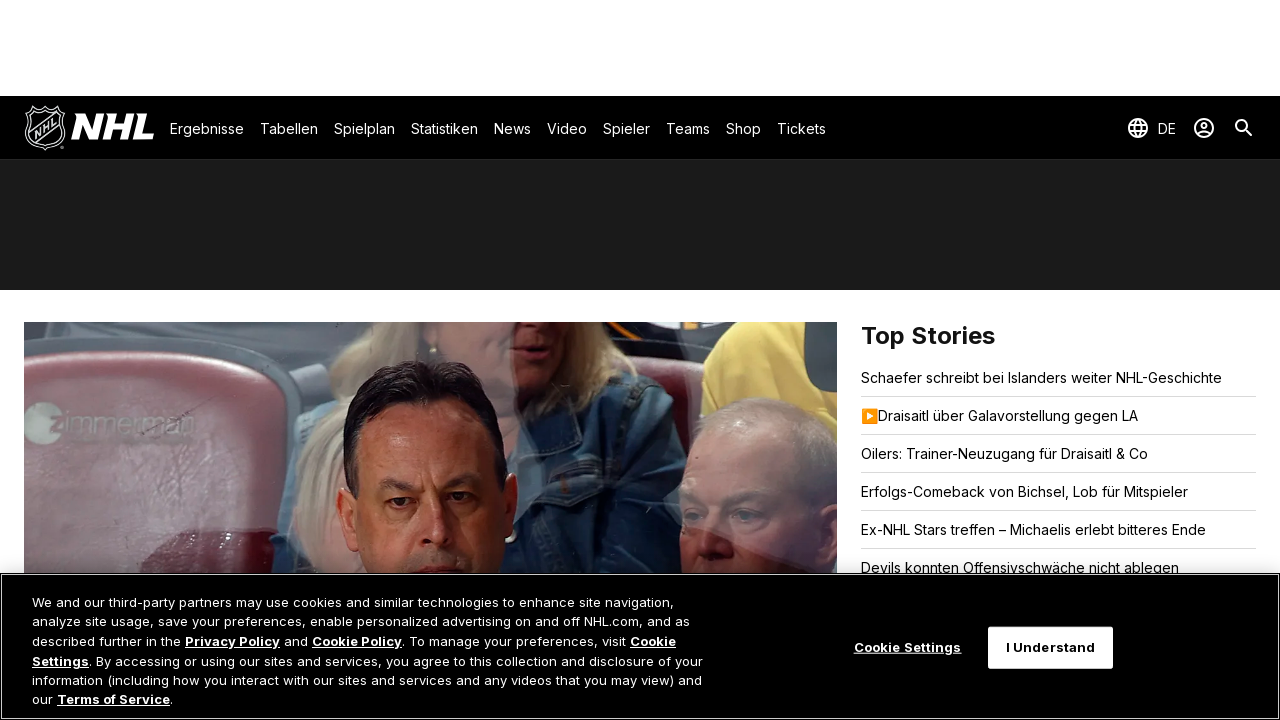

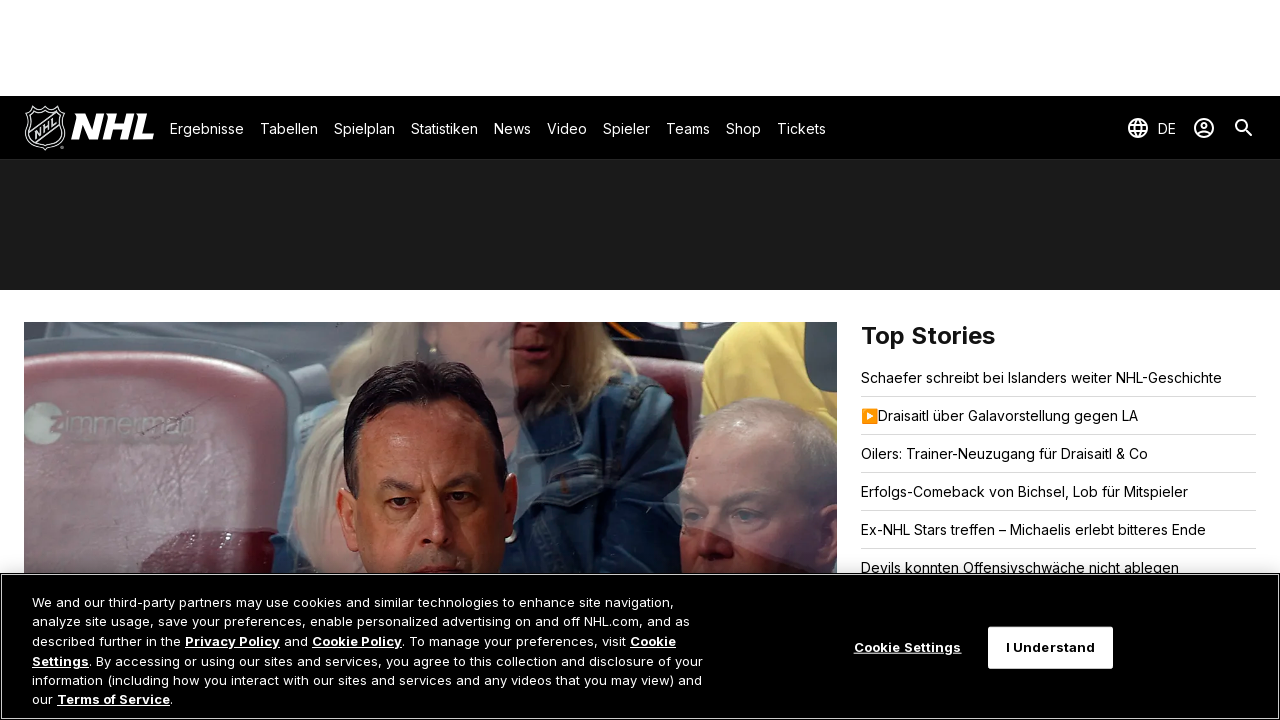